Checks that the SEO meta description is not empty on multiple pages

Starting URL: https://study-brew.vercel.app

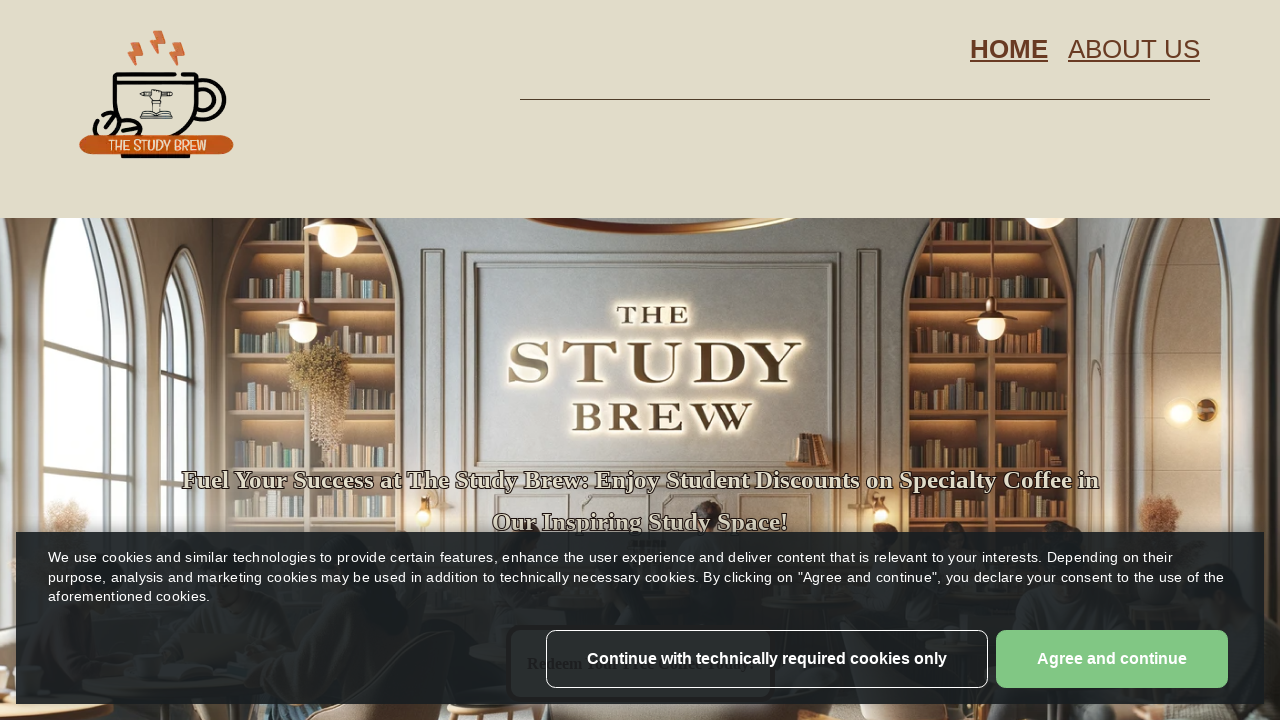

Retrieved meta description from home page
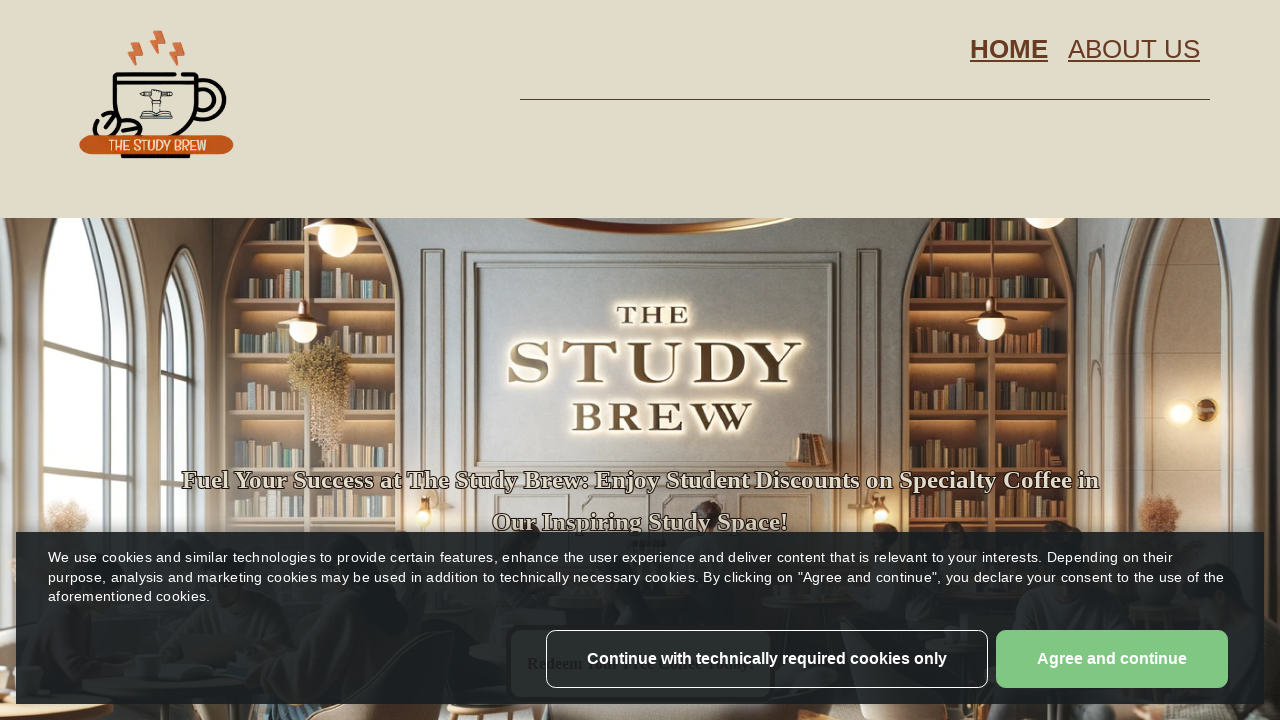

Verified home page meta description is not empty
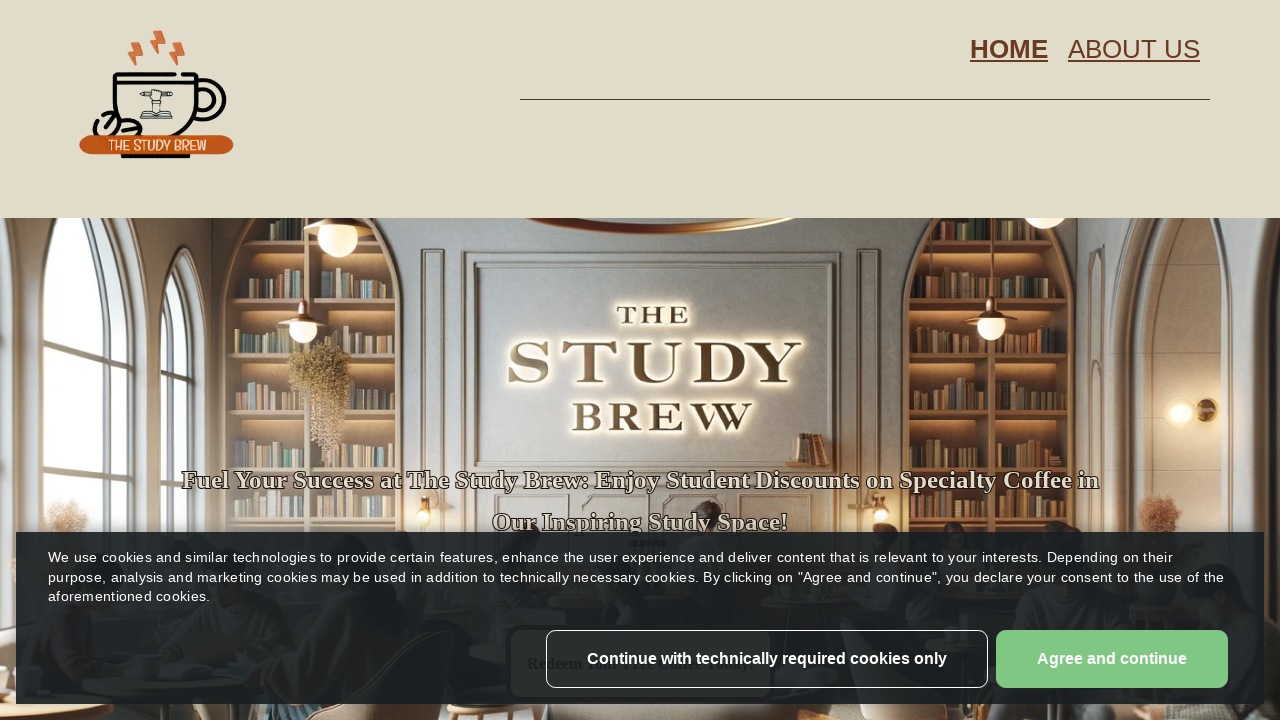

Navigated to /about page
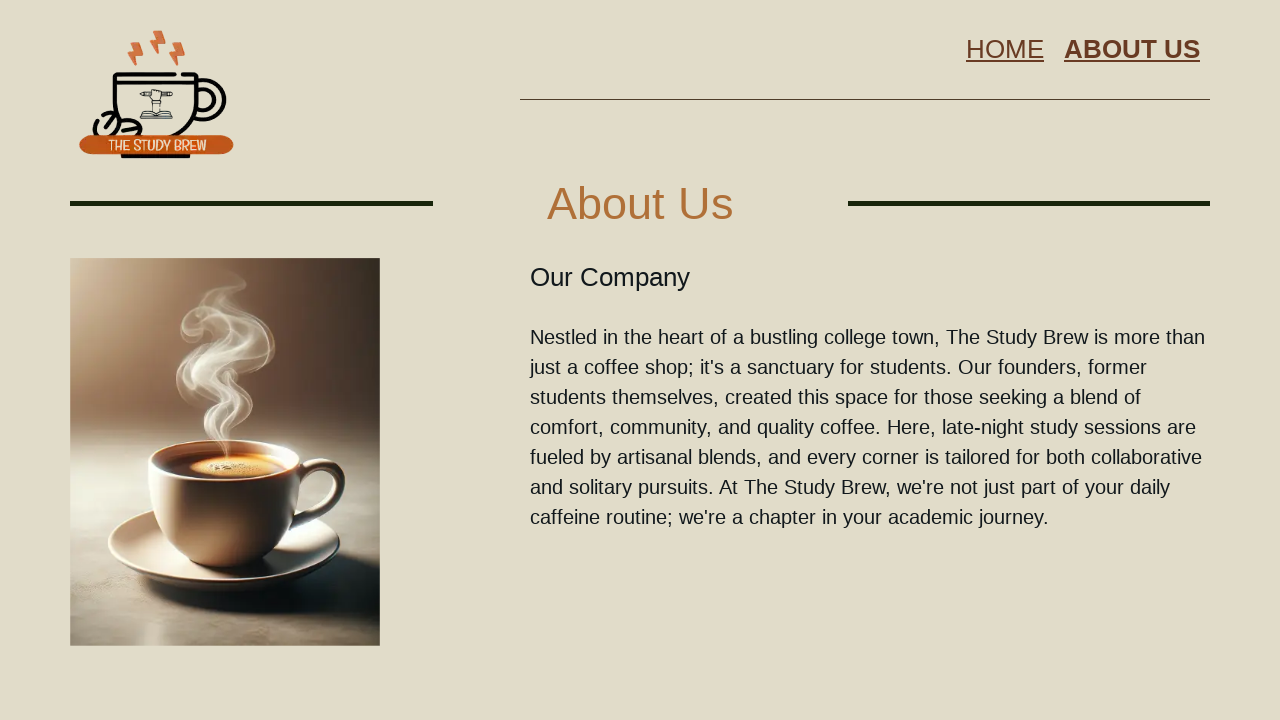

Retrieved meta description from about page
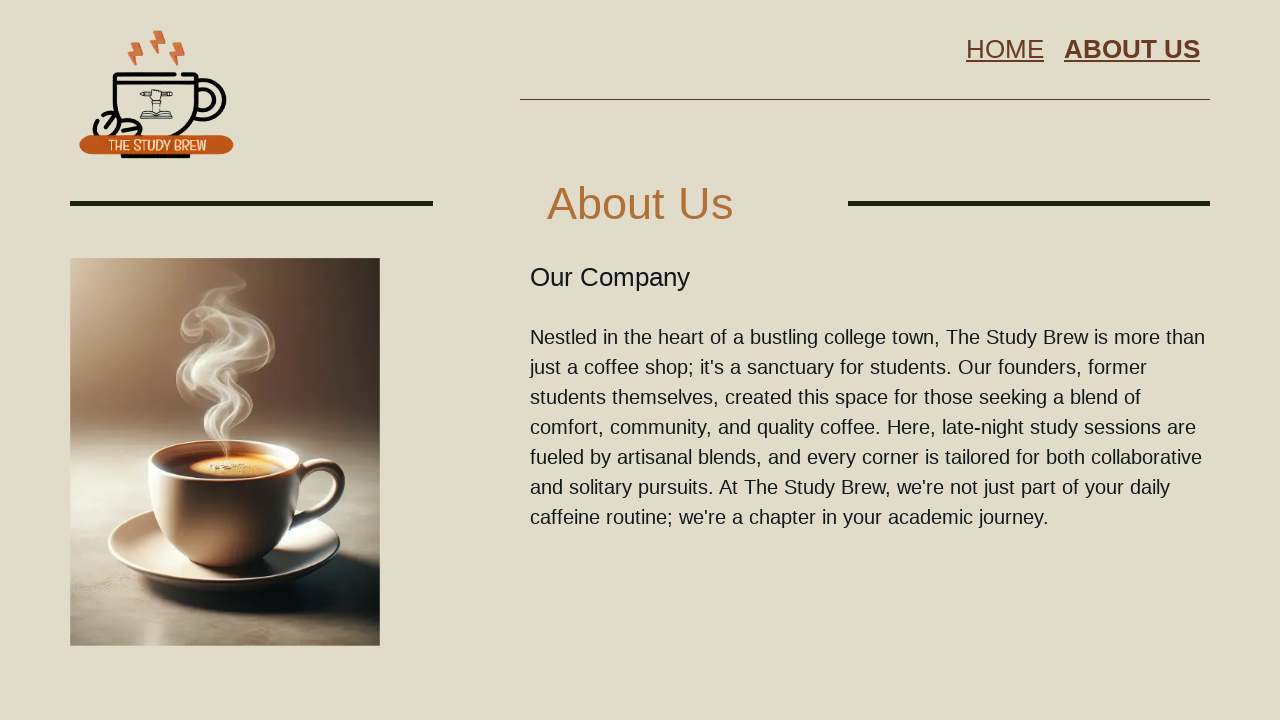

Verified about page meta description is not empty
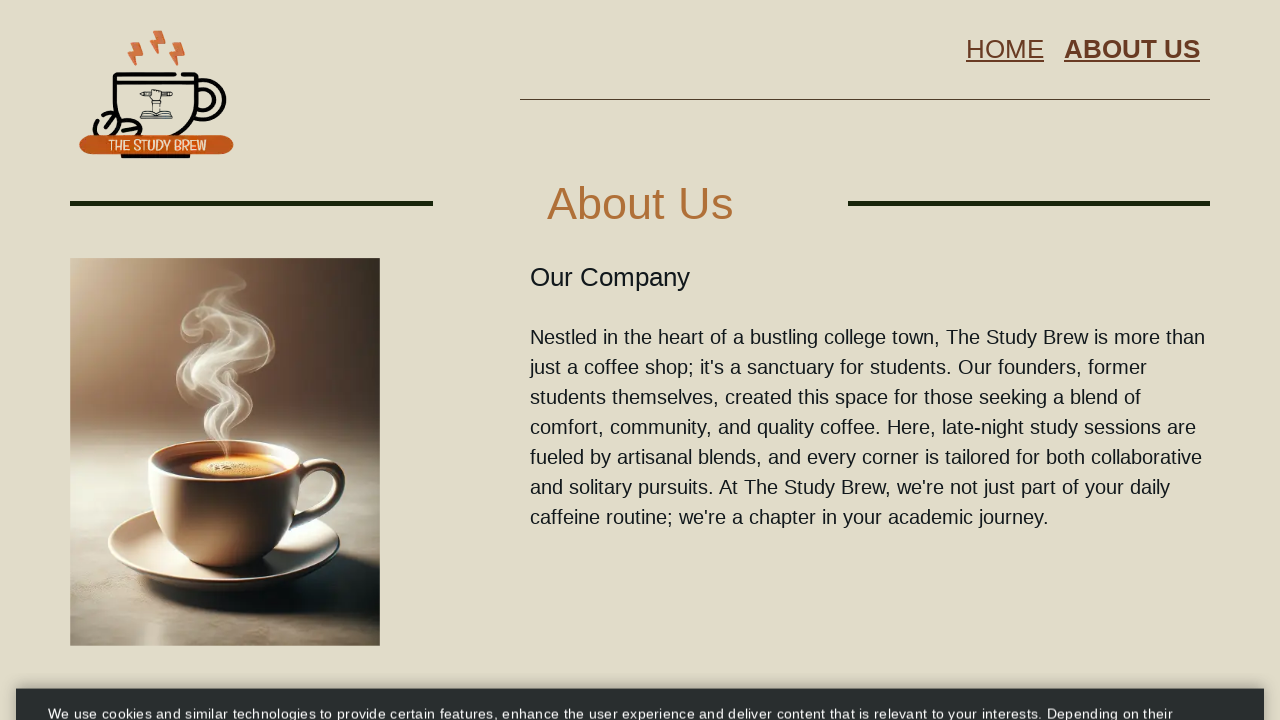

Navigated to /blog page
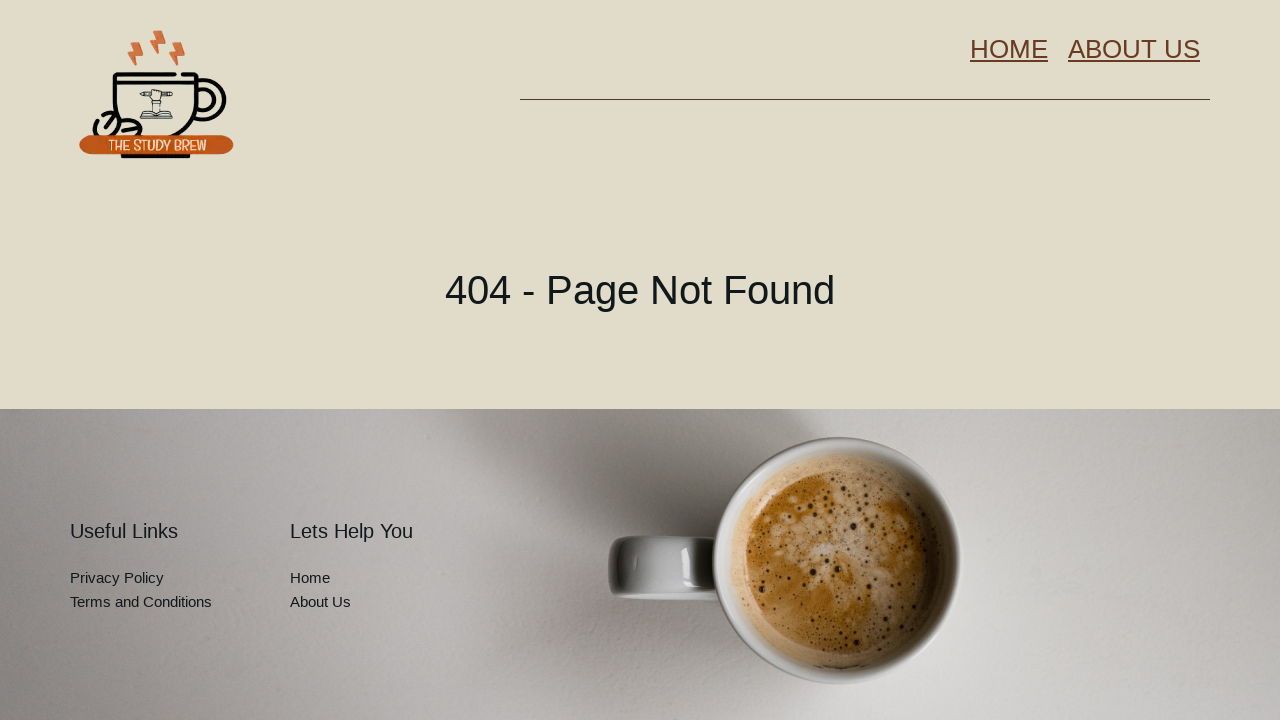

Retrieved meta description from blog page
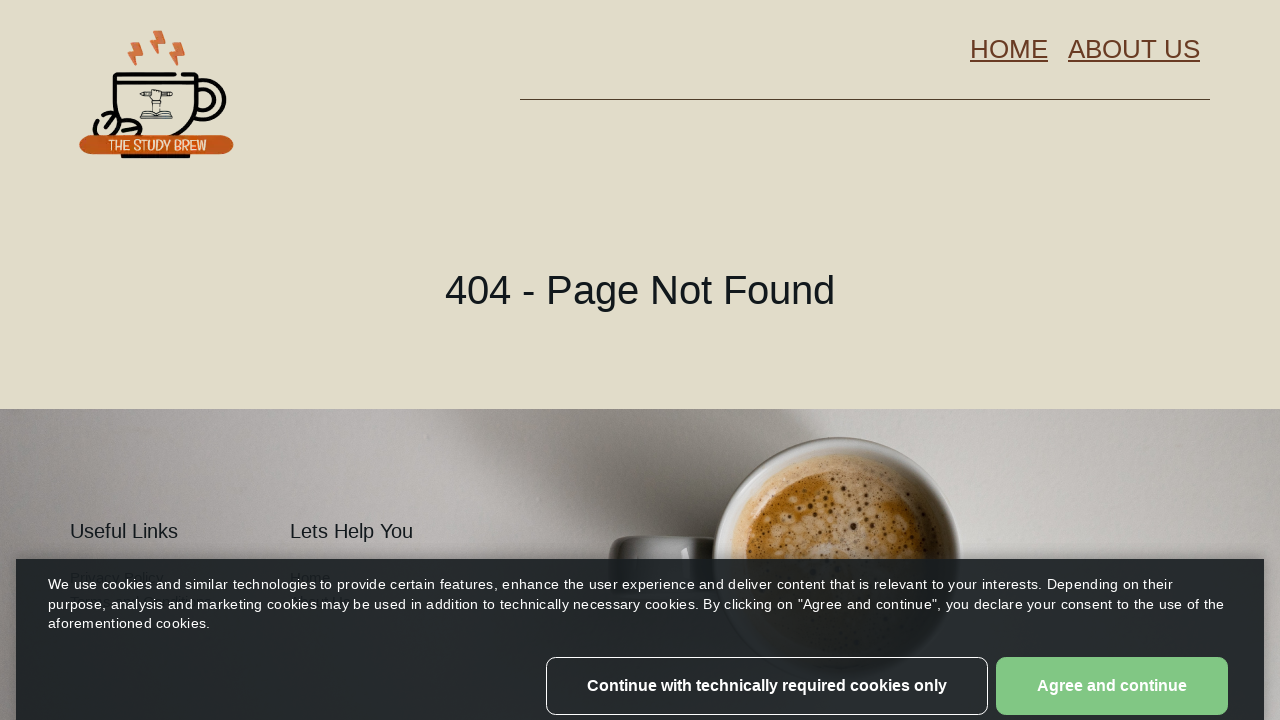

Verified blog page meta description is not empty
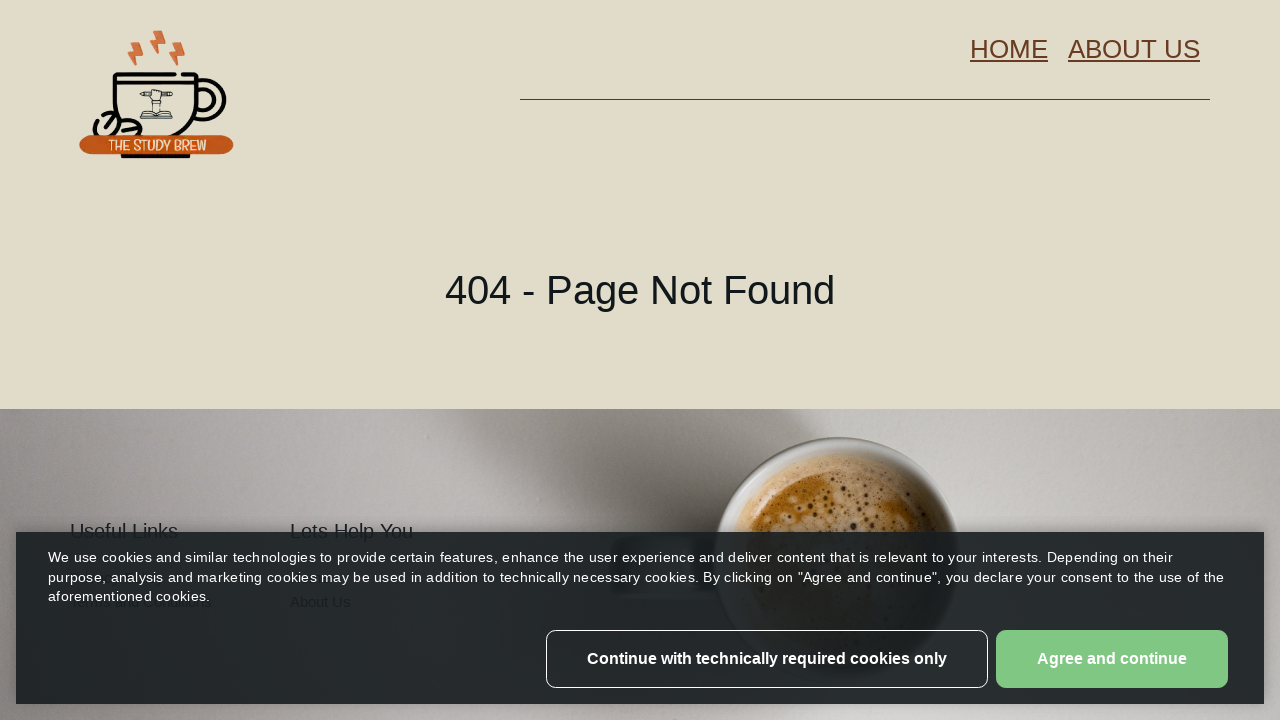

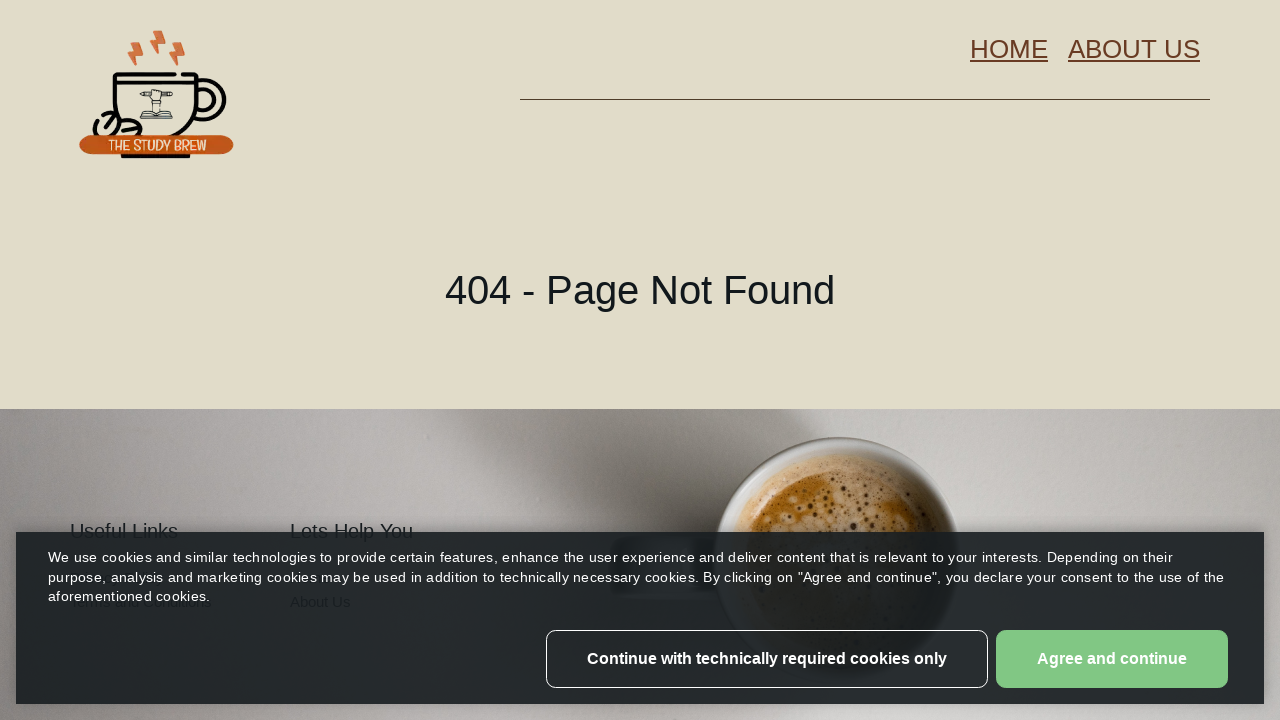